Launches the Dove India website and verifies it loads successfully

Starting URL: https://www.dove-india.com/

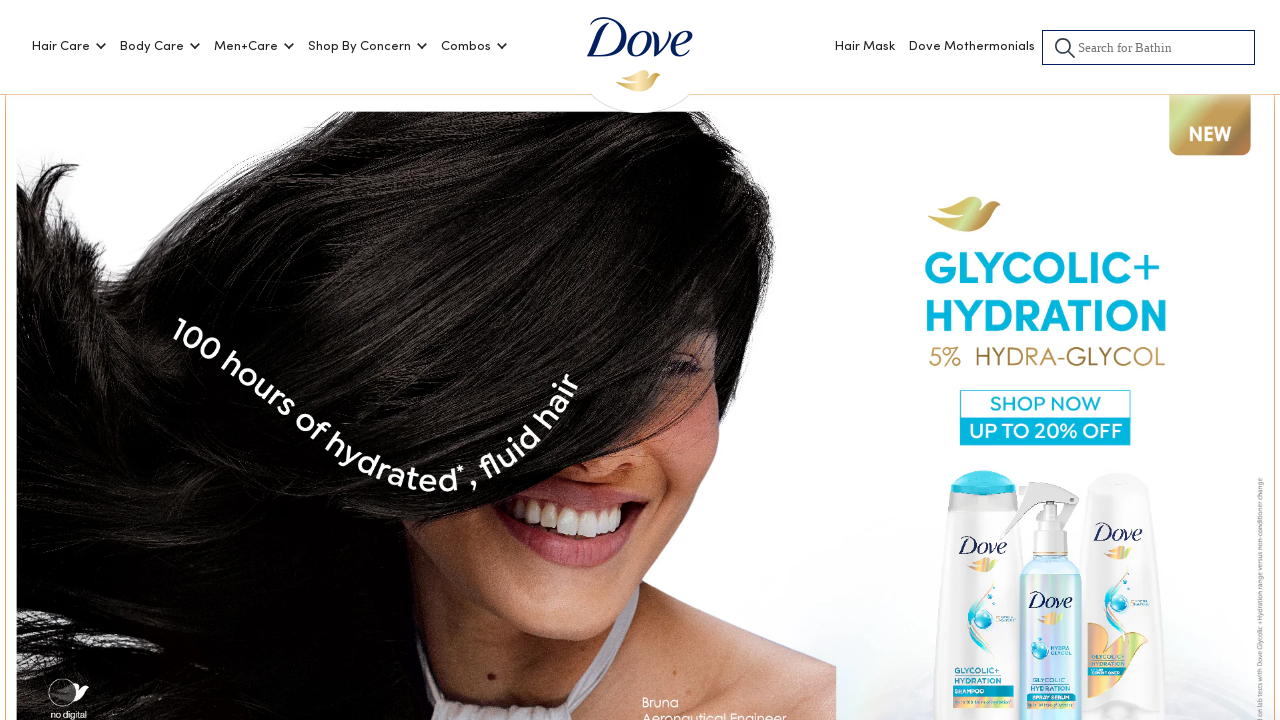

Dove India website loaded successfully - DOM content loaded
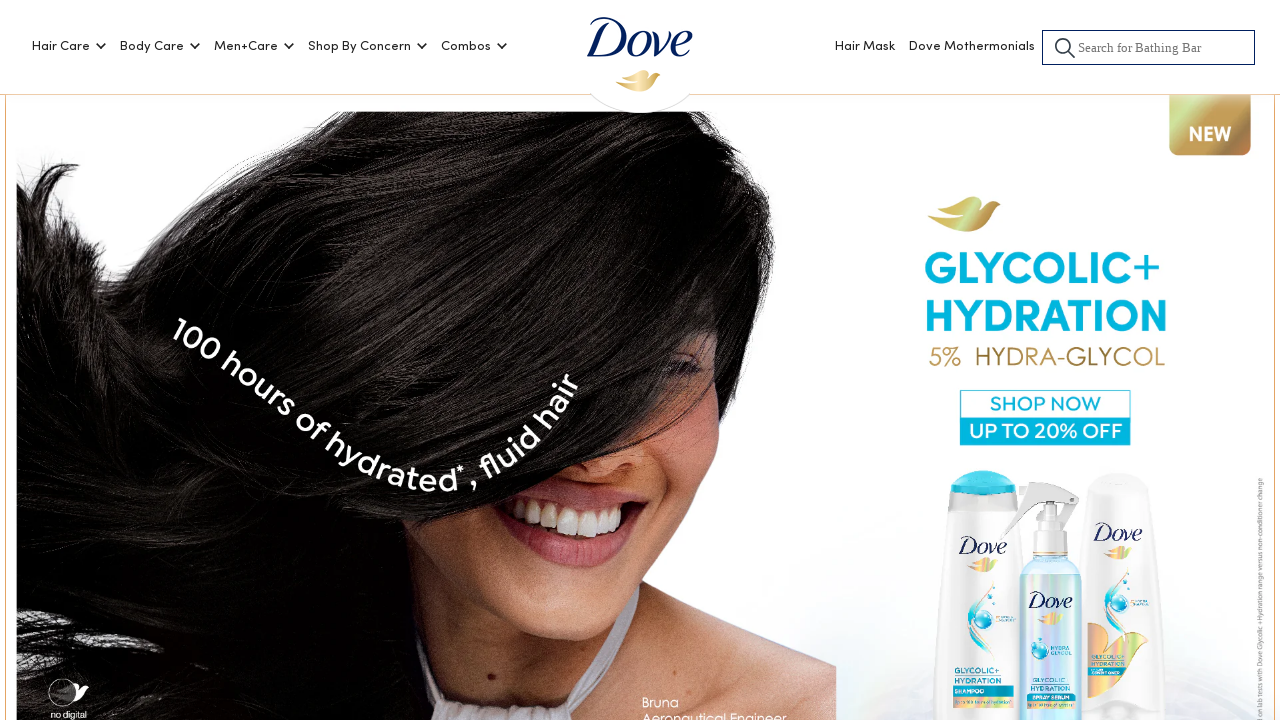

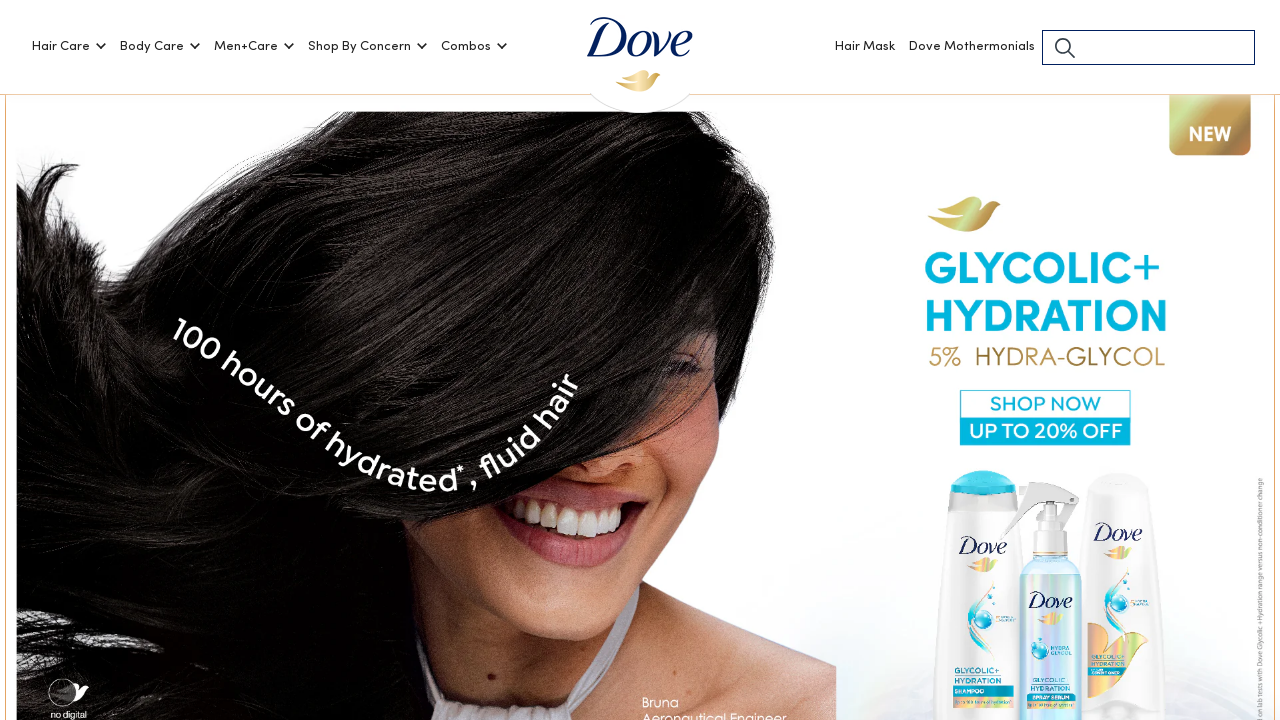